Verifies that the OrangeHRM homepage loads correctly by checking the page title

Starting URL: https://opensource-demo.orangehrmlive.com/

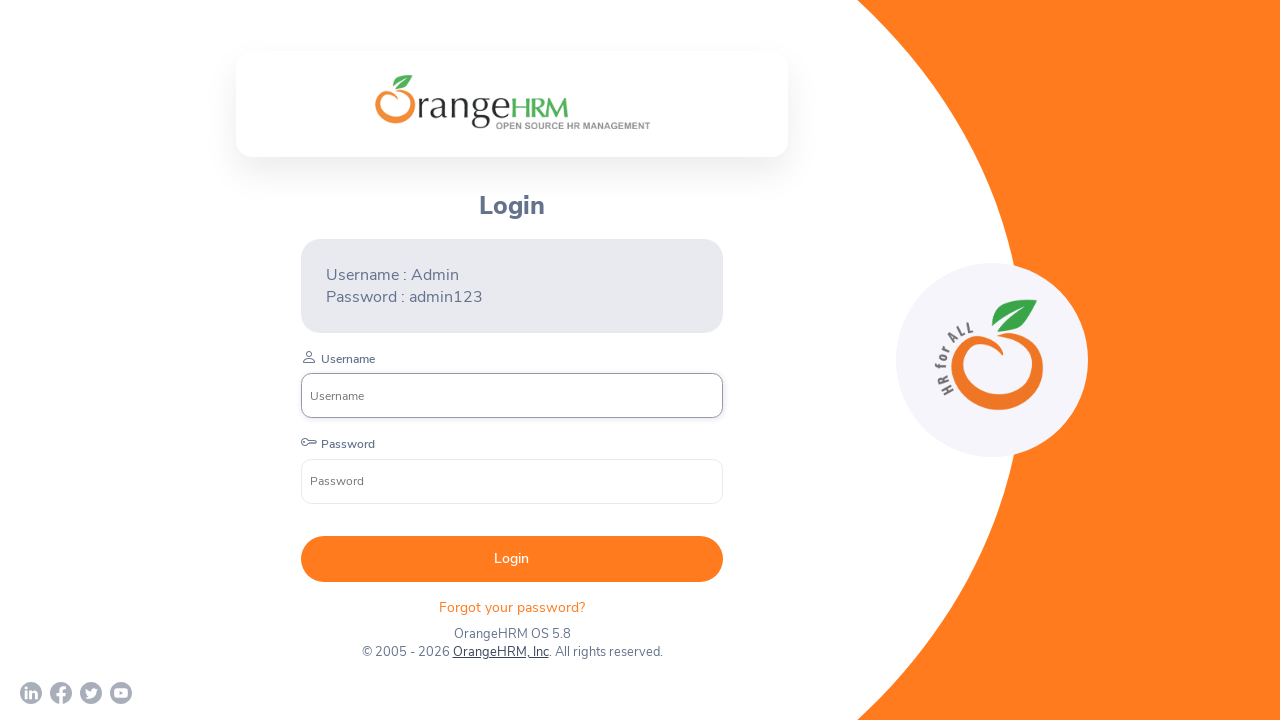

Verified that page title is 'OrangeHRM'
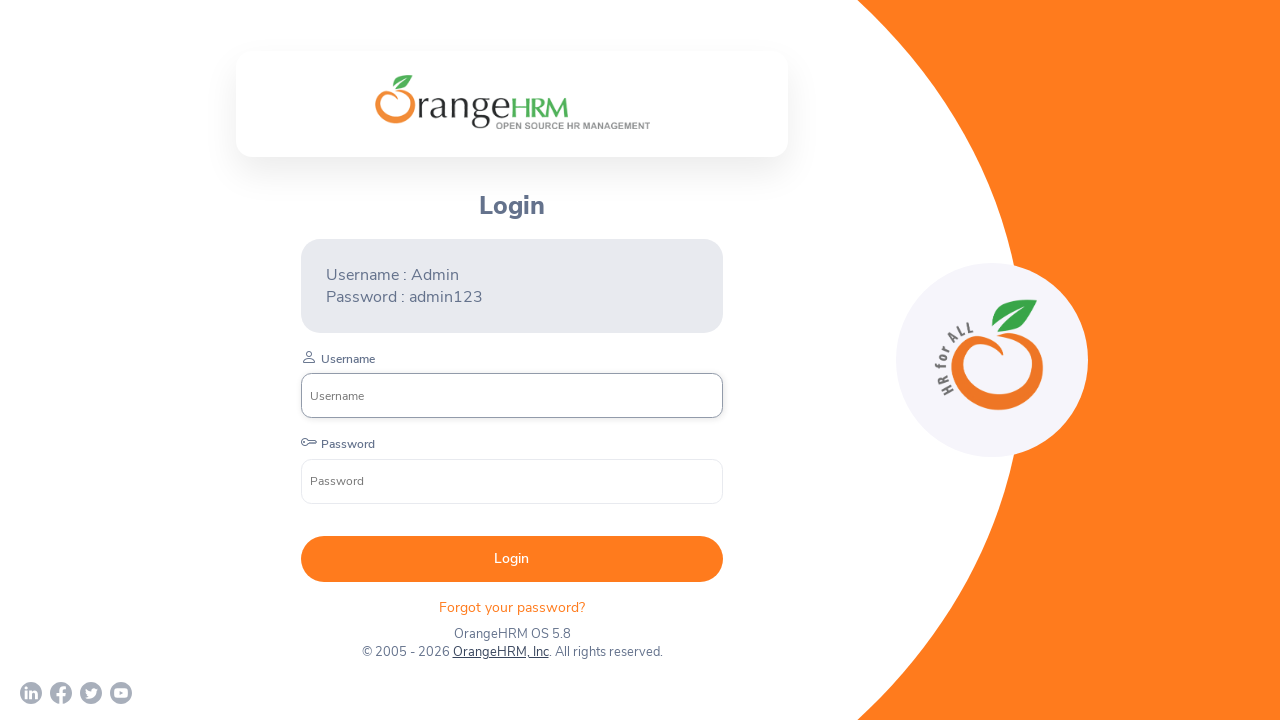

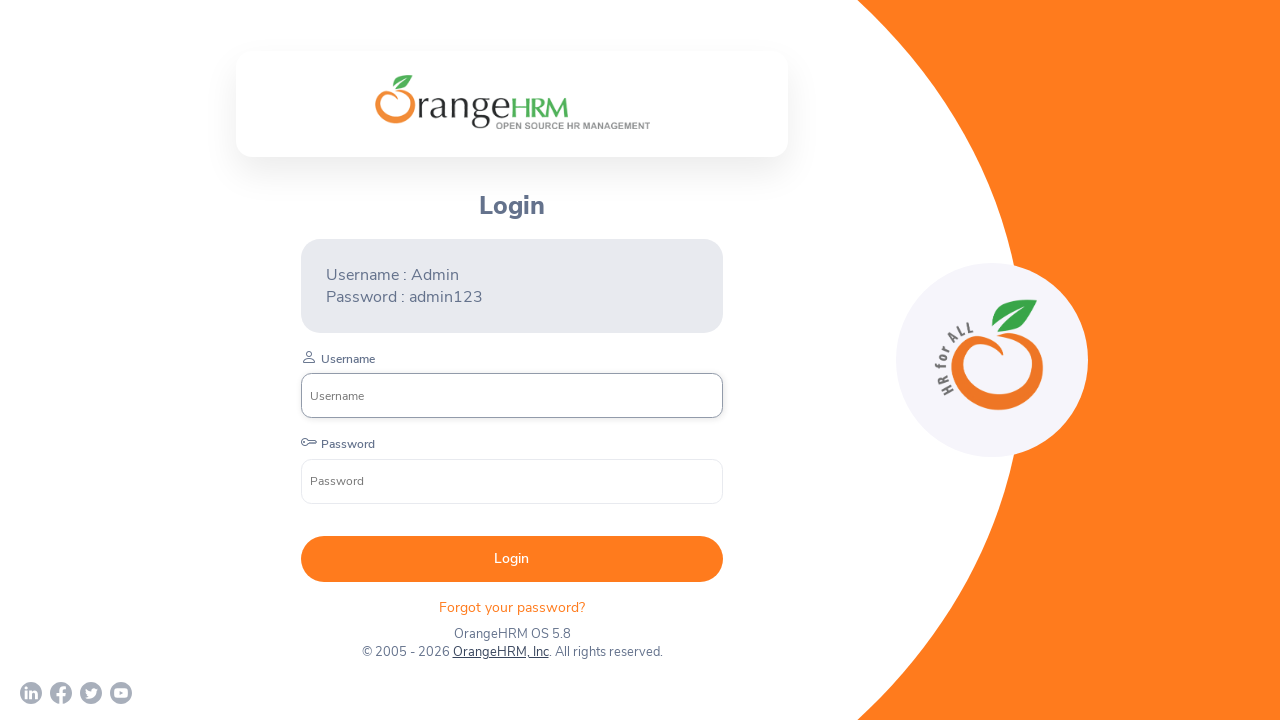